Tests the web tables functionality on DemoQA by navigating to the Elements section, opening the Web Tables page, adding a new record with form data, and then deleting a record from the table.

Starting URL: https://demoqa.com/

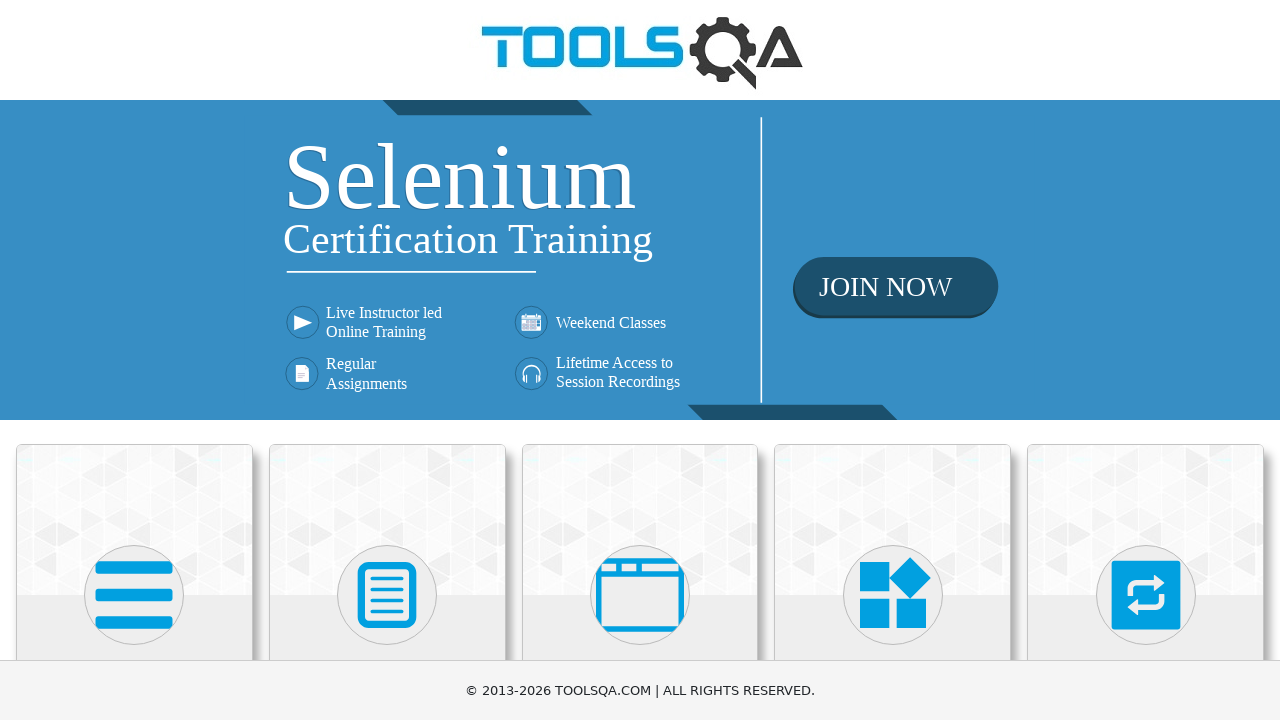

Scrolled down to see Elements card
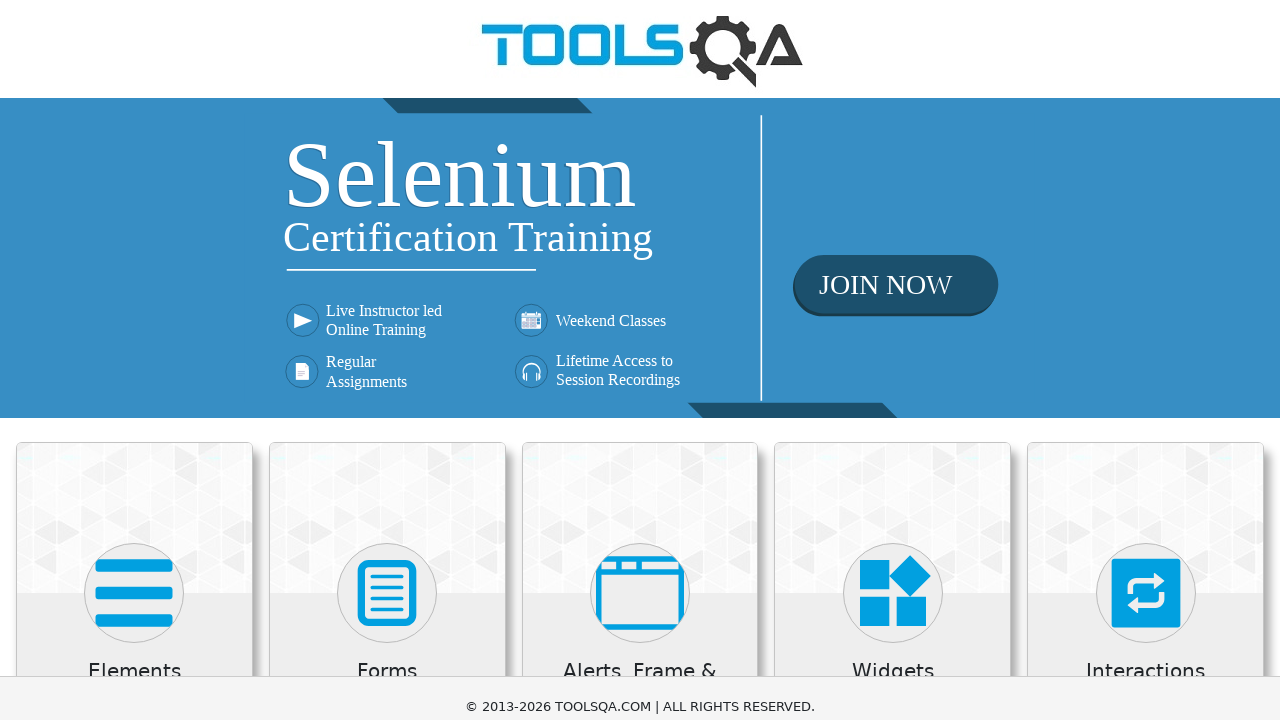

Clicked on Elements card at (134, 327) on xpath=(//div[.='Elements'])[2]
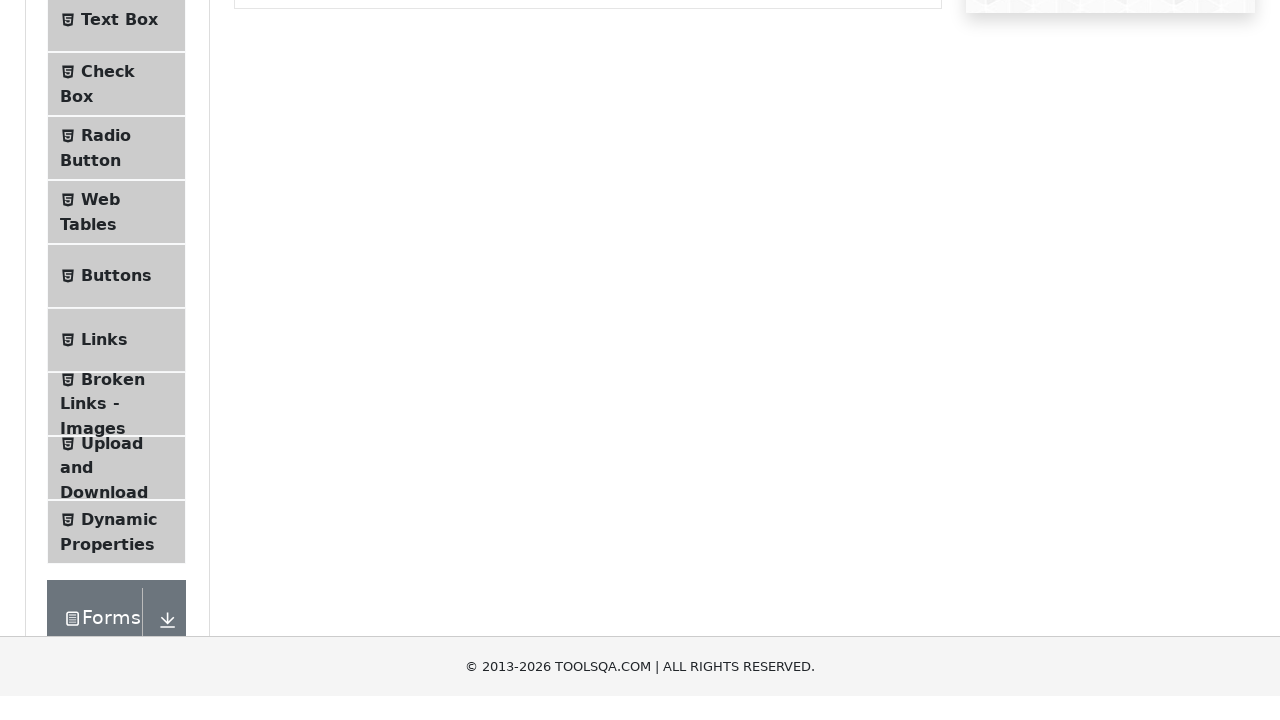

Clicked on Web Tables menu item at (100, 224) on xpath=//span[.='Web Tables']
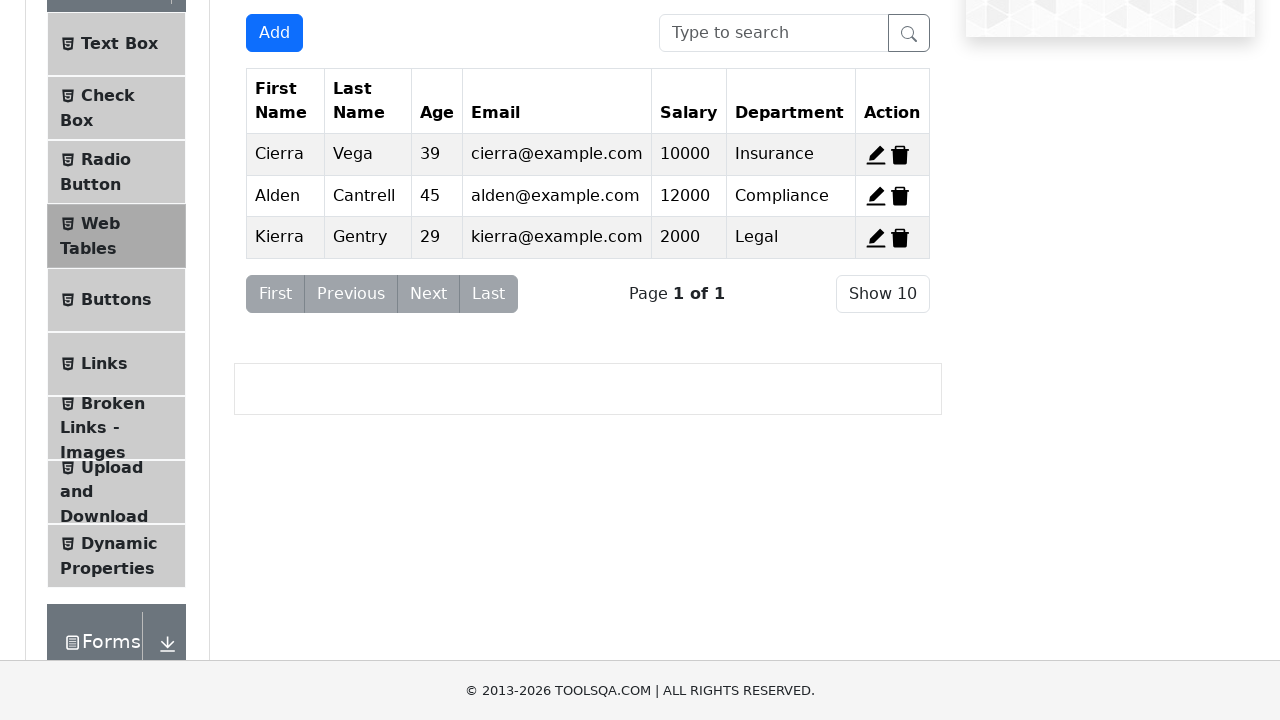

Scrolled down to see the web tables
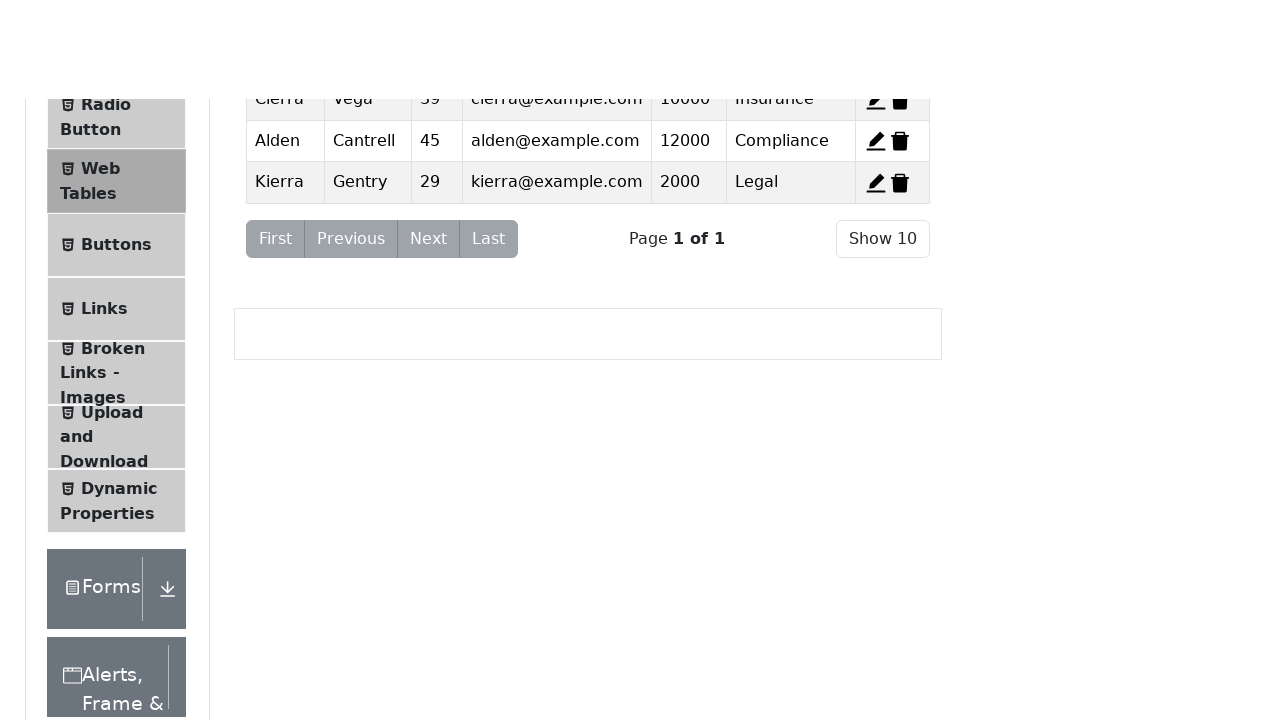

Clicked Add button to open registration form at (274, 250) on #addNewRecordButton
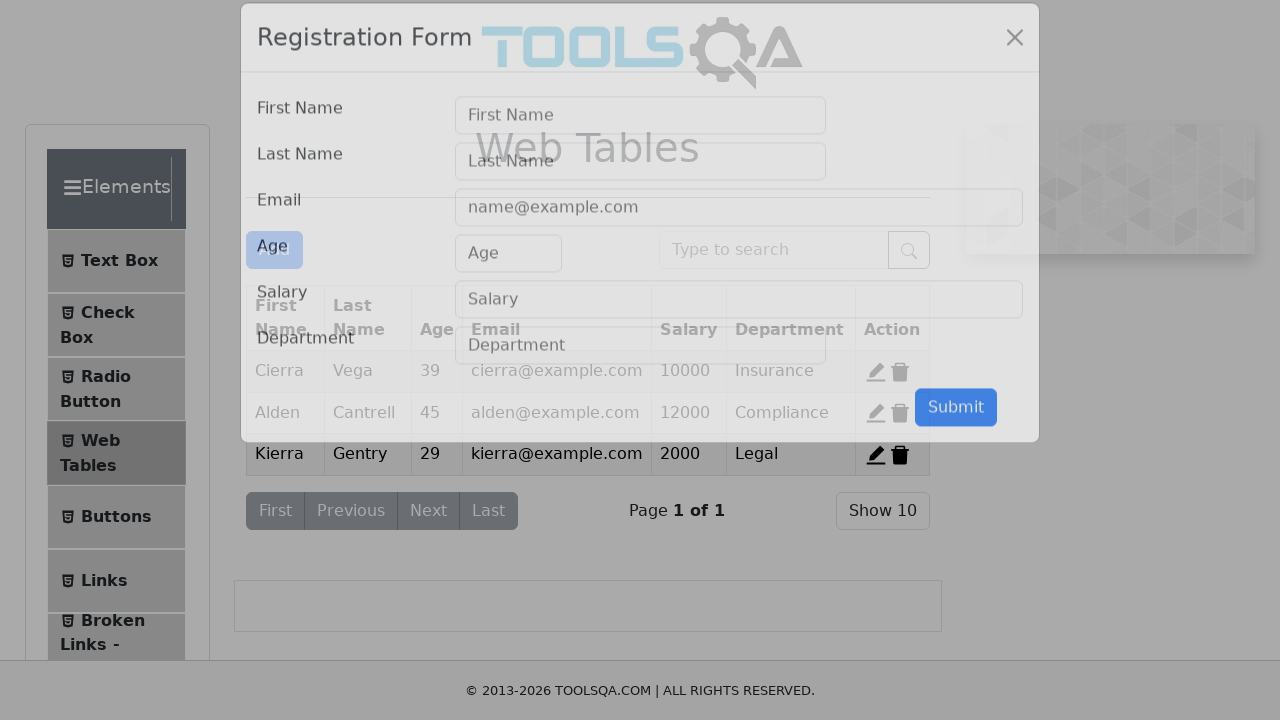

Registration form modal appeared
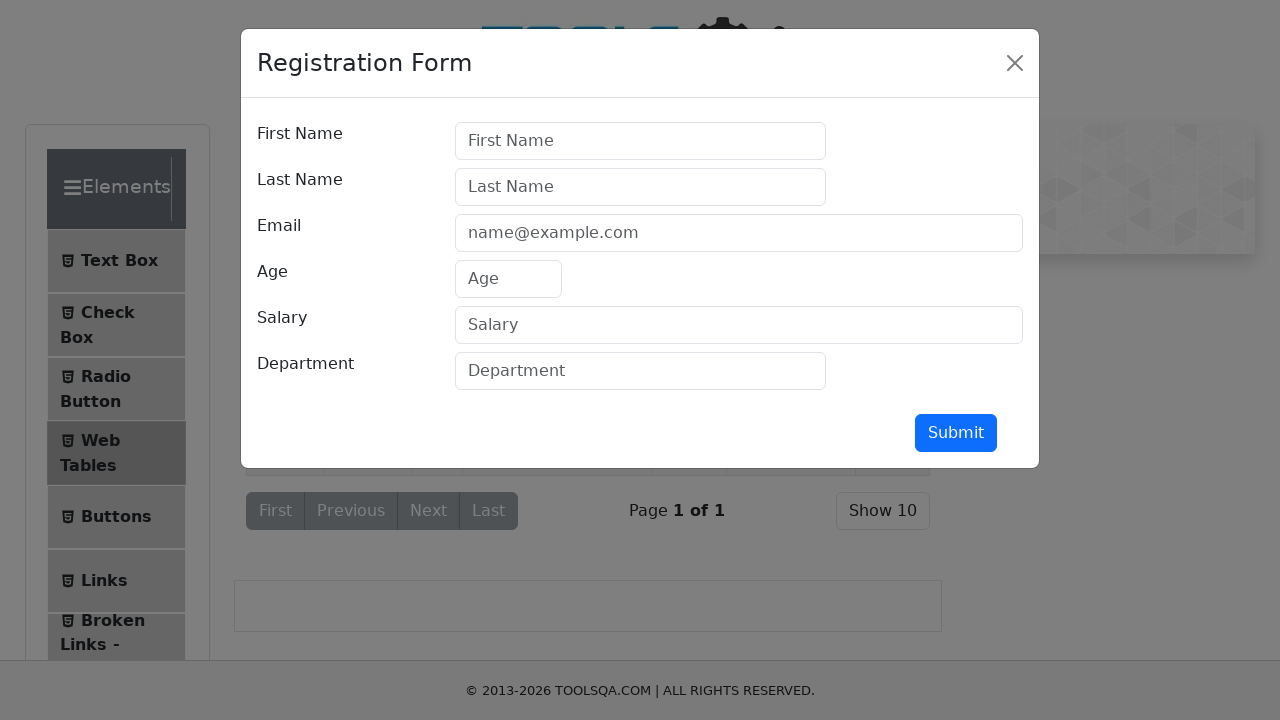

Filled first name field with 'Naveen' on #firstName
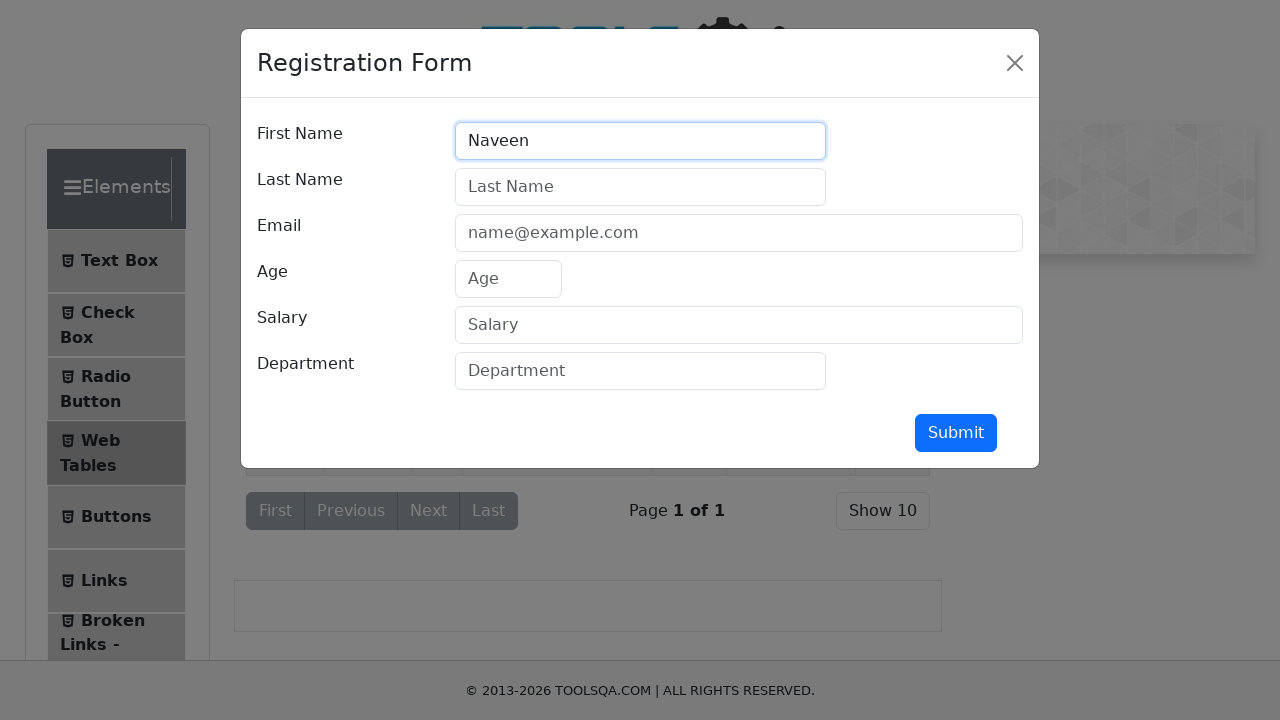

Filled last name field with 'kumar' on #lastName
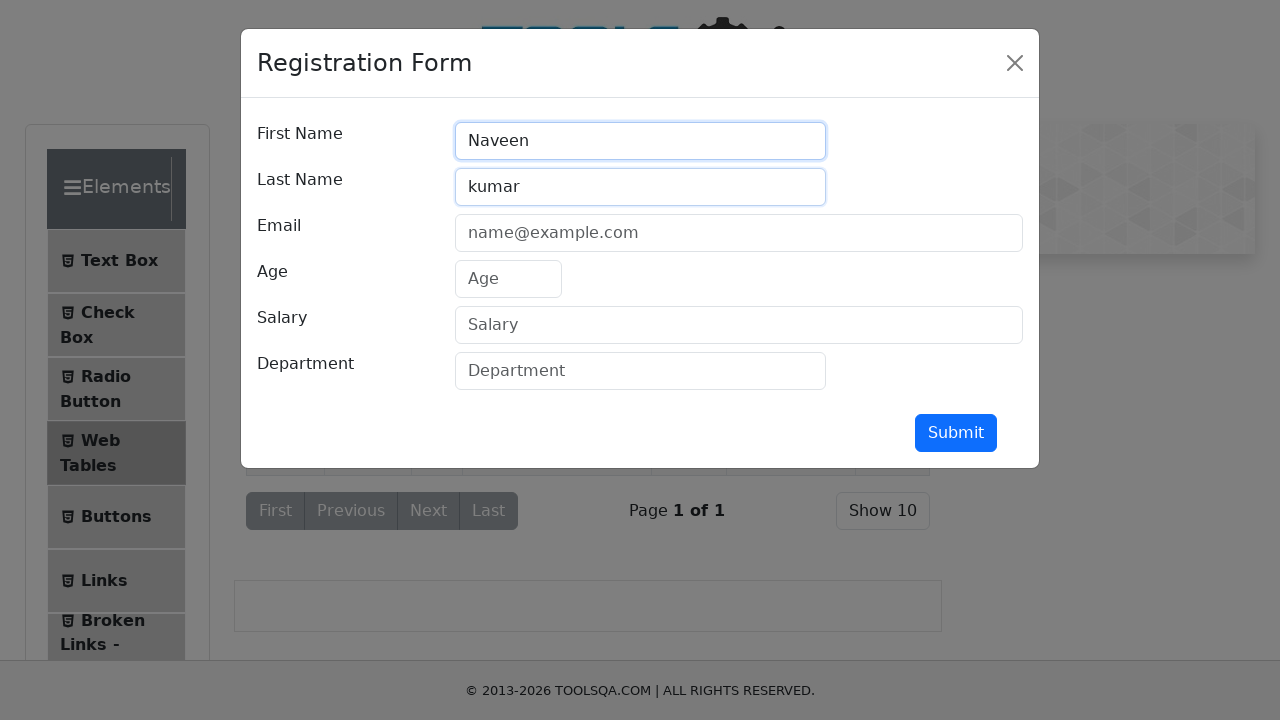

Filled email field with 'naveen@gmail.com' on #userEmail
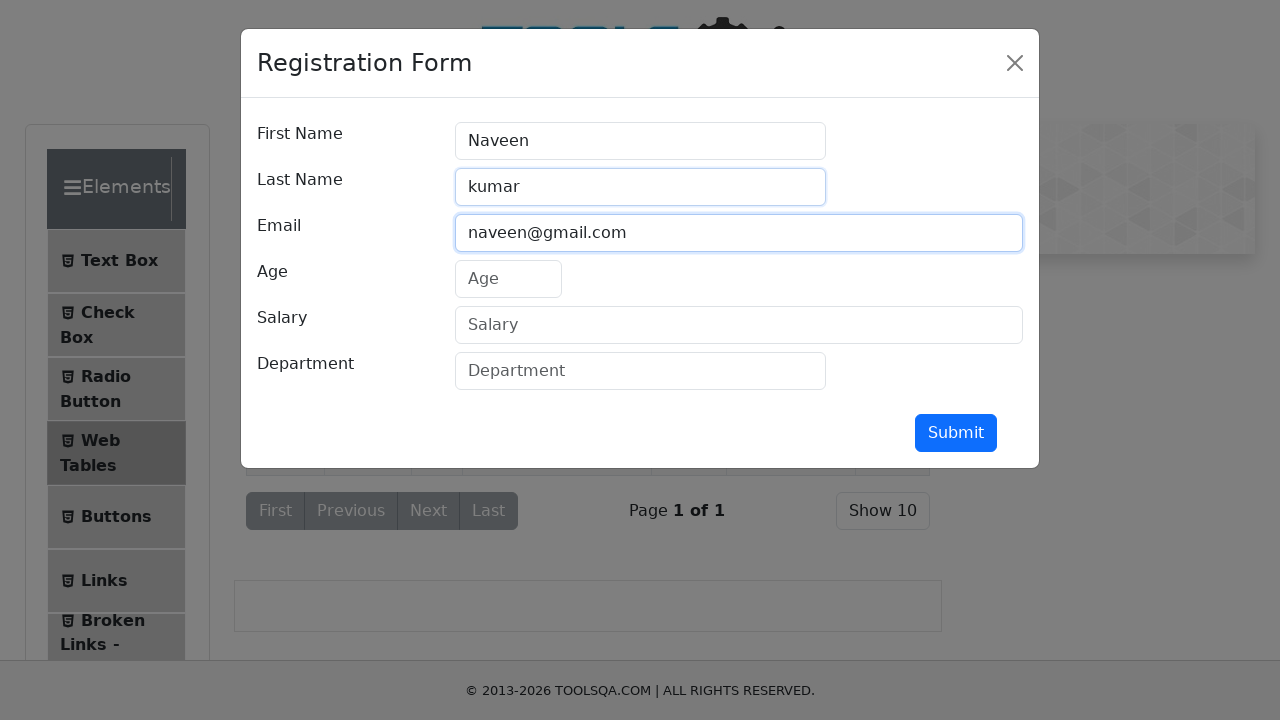

Filled age field with '30' on #age
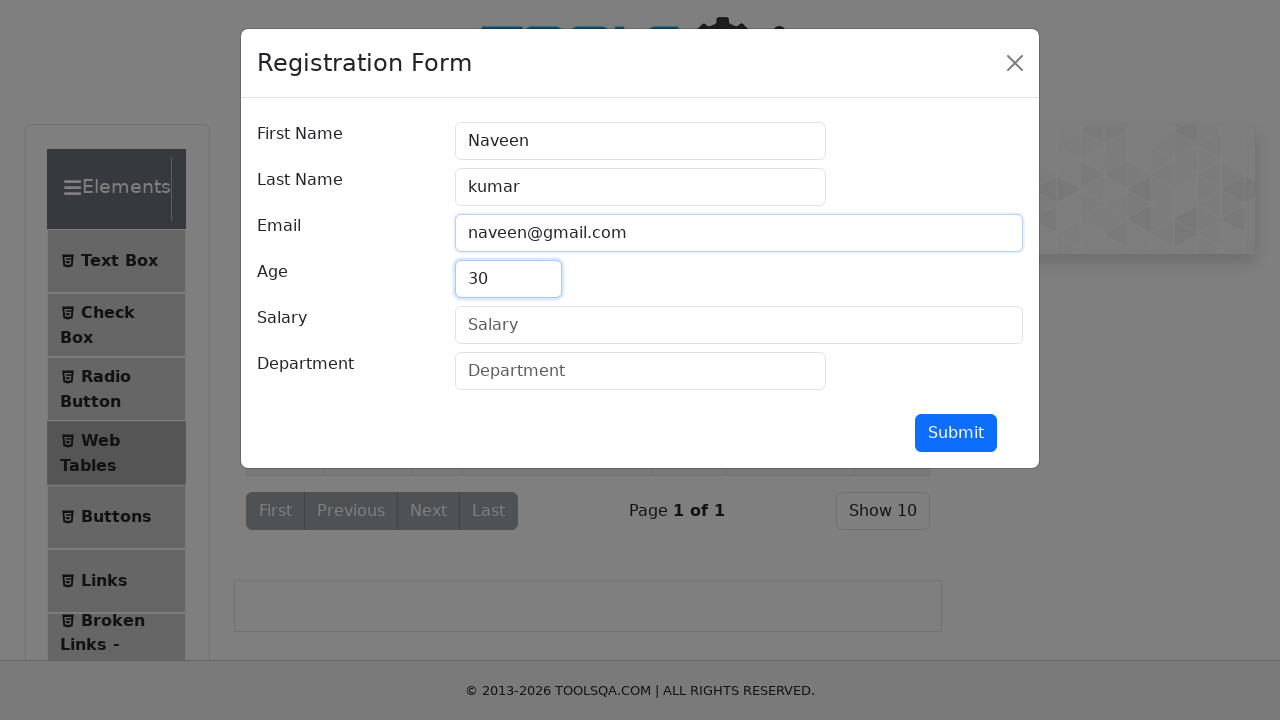

Filled salary field with '10000' on #salary
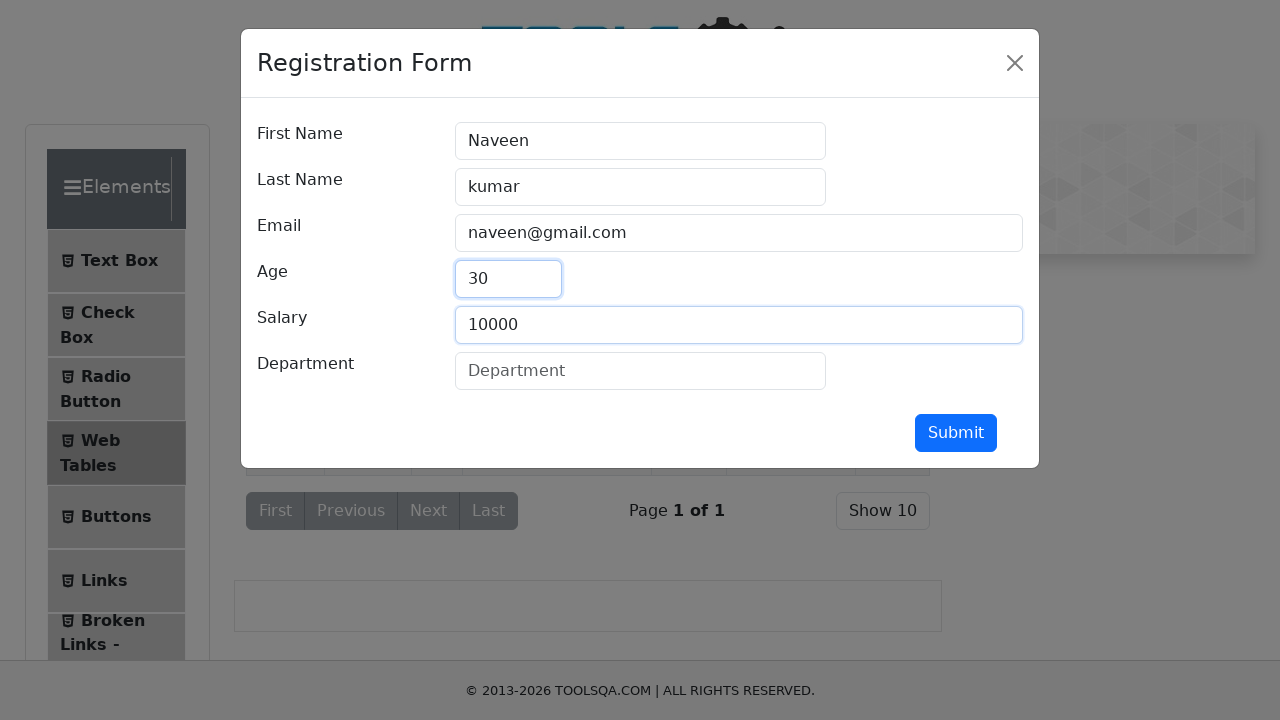

Filled department field with 'IT Employee' on #department
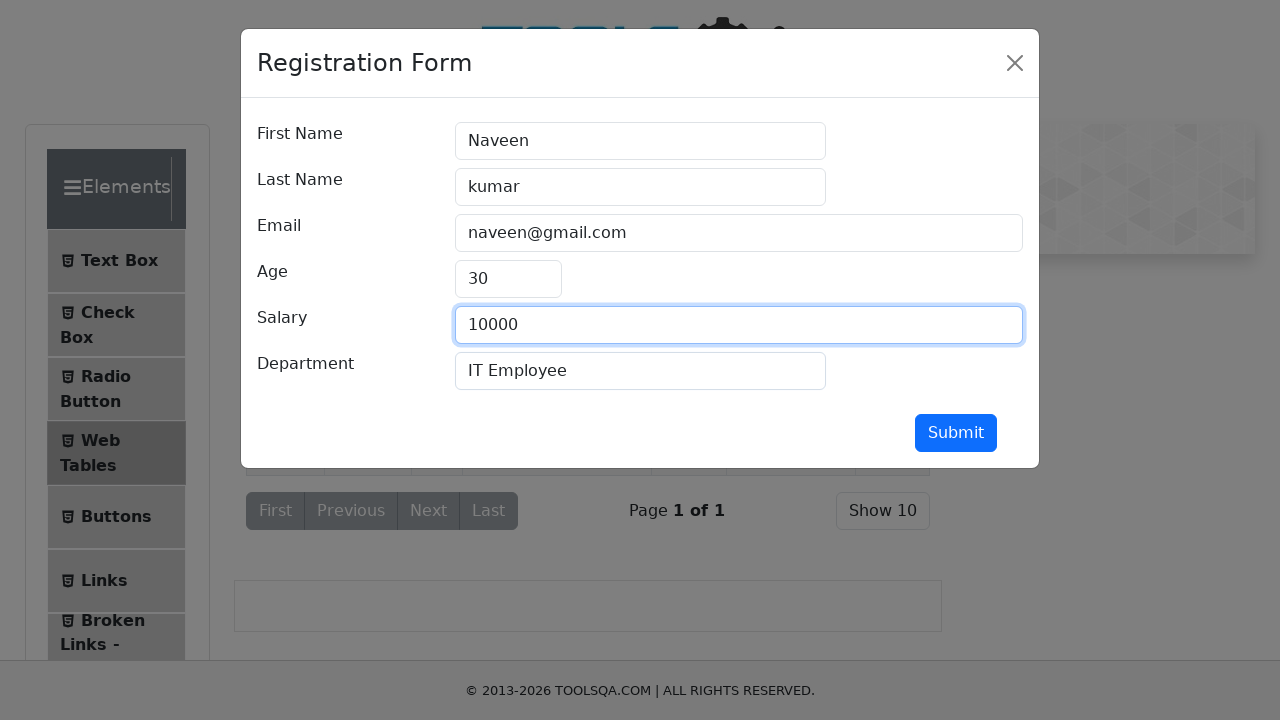

Clicked submit button to register new record at (956, 433) on #submit
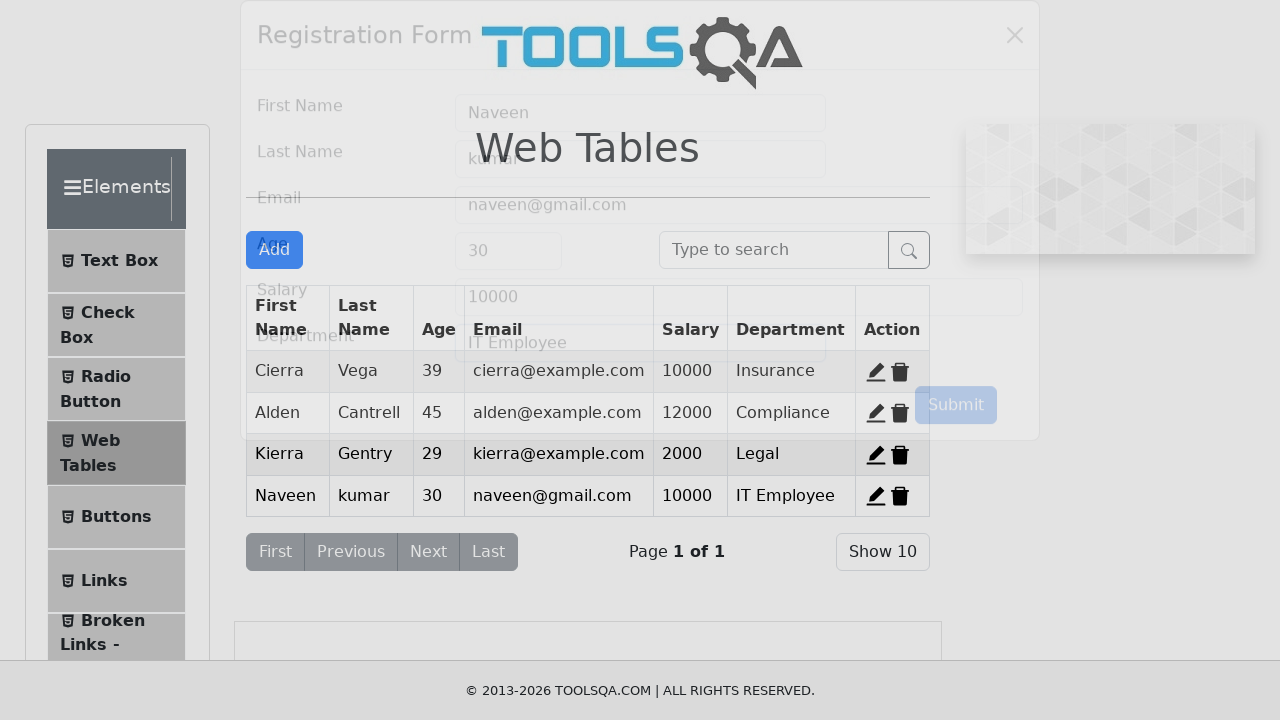

Registration form modal closed and table updated with new record
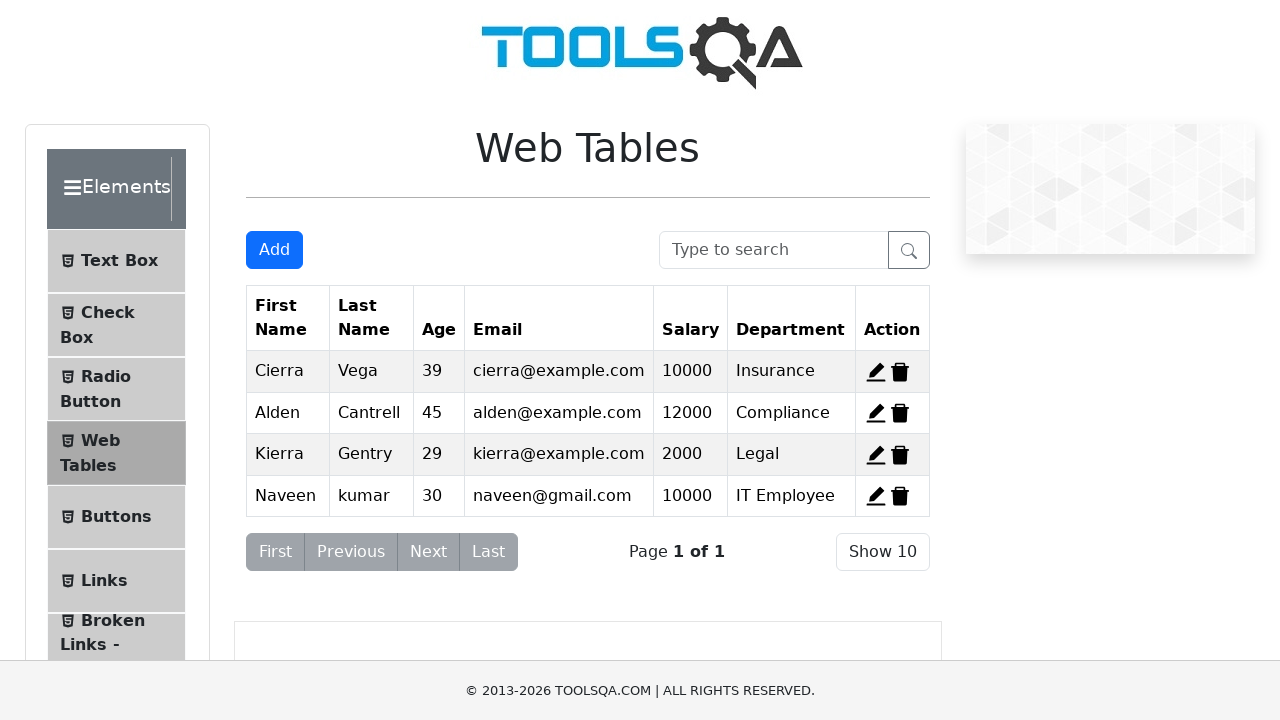

Clicked delete button to remove the first record from the table at (900, 372) on #delete-record-1
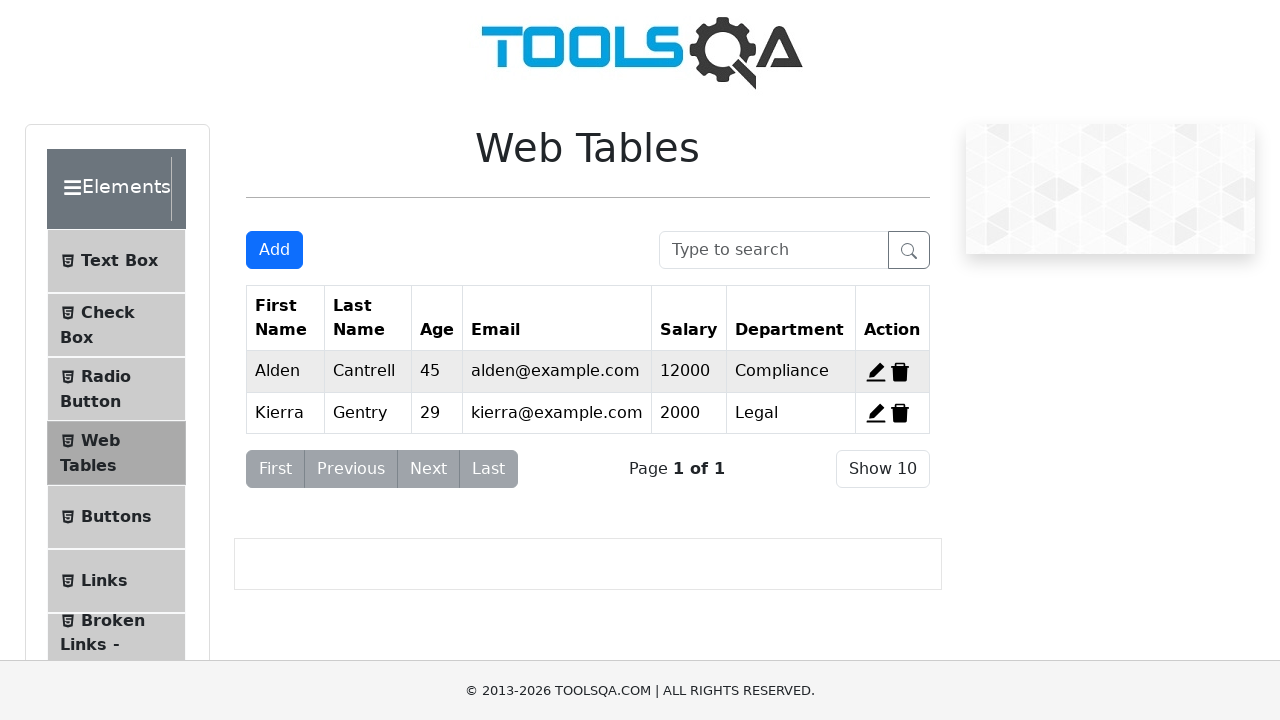

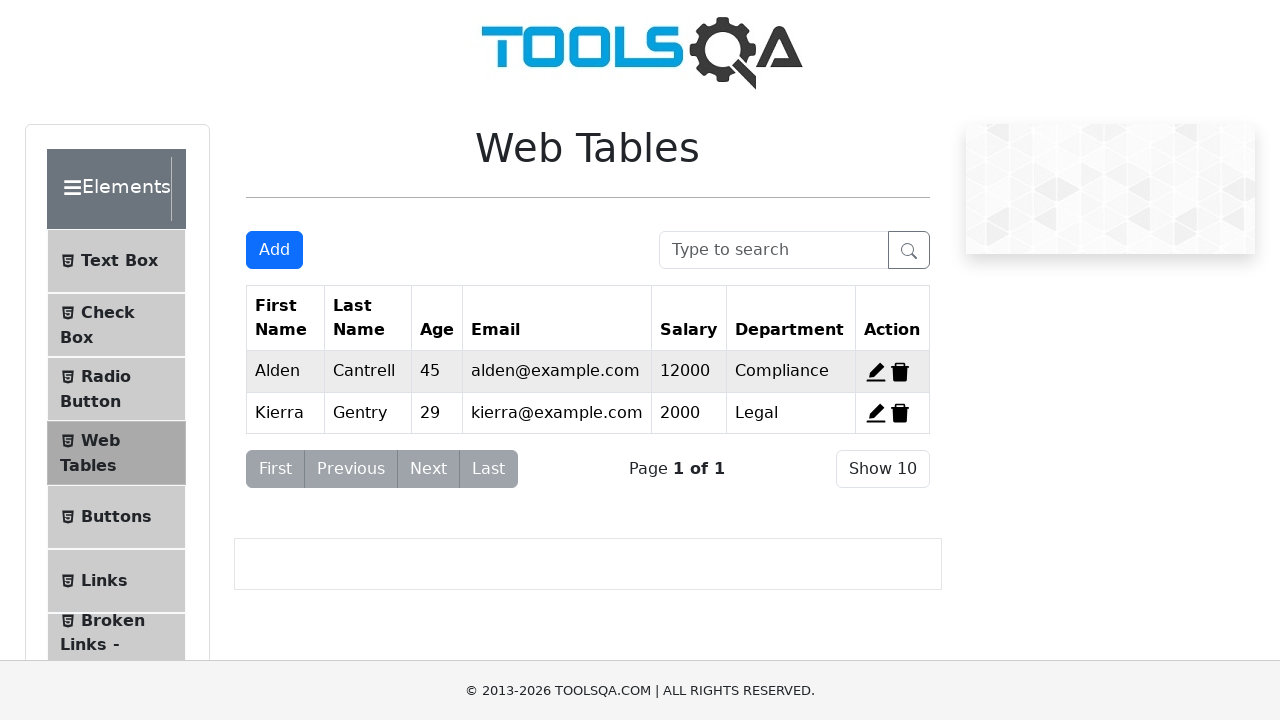